Verifies that the Zero Bank brand text is correctly displayed on the login page

Starting URL: http://zero.webappsecurity.com/login.html

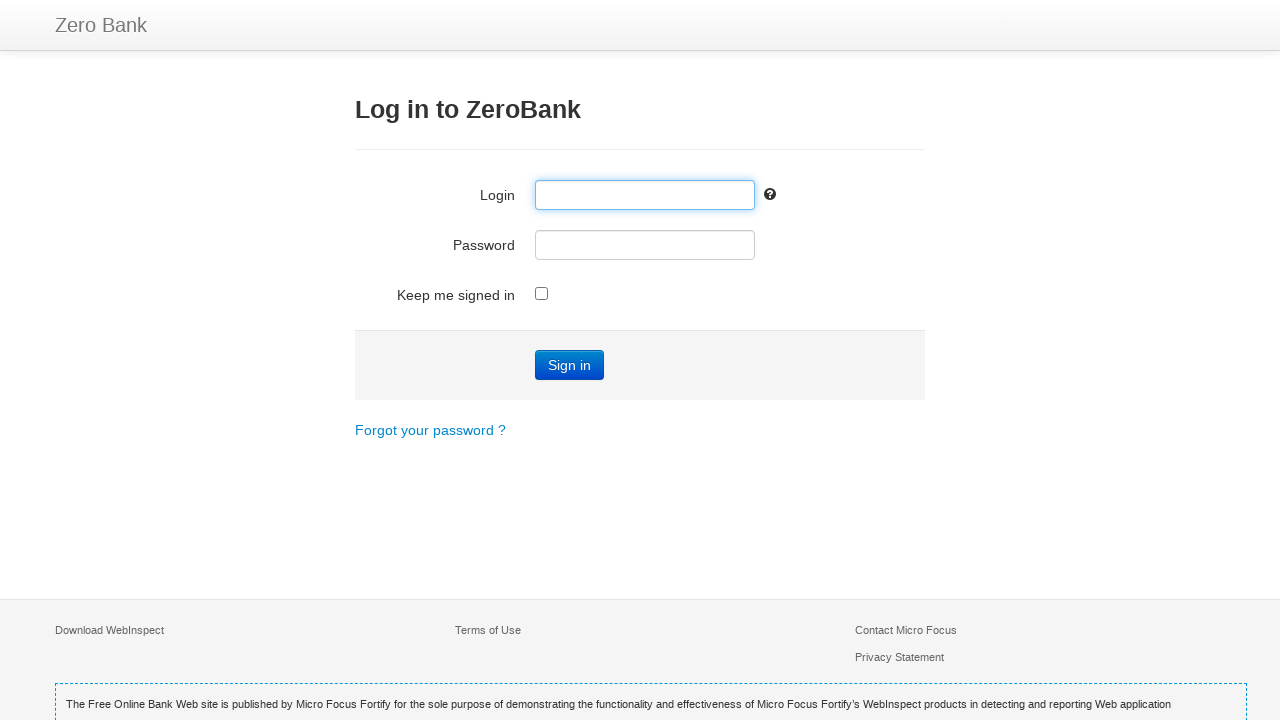

Navigated to Zero Bank login page
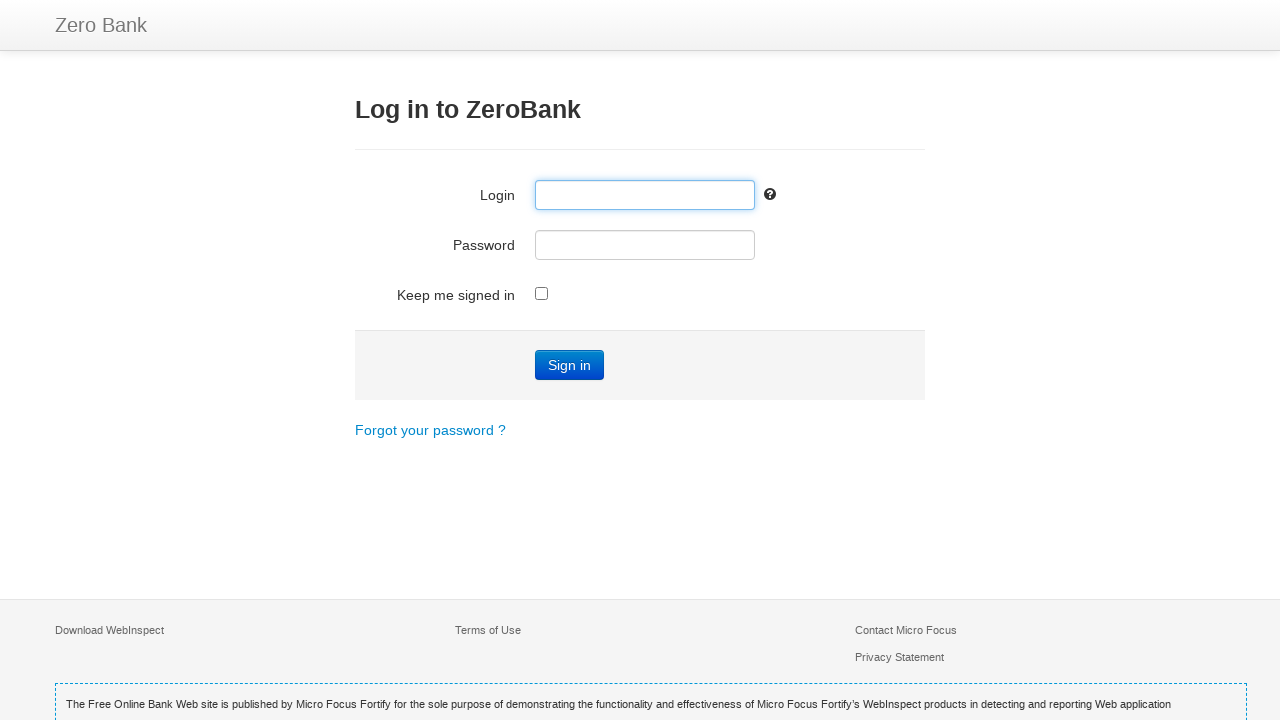

Retrieved brand text from login page
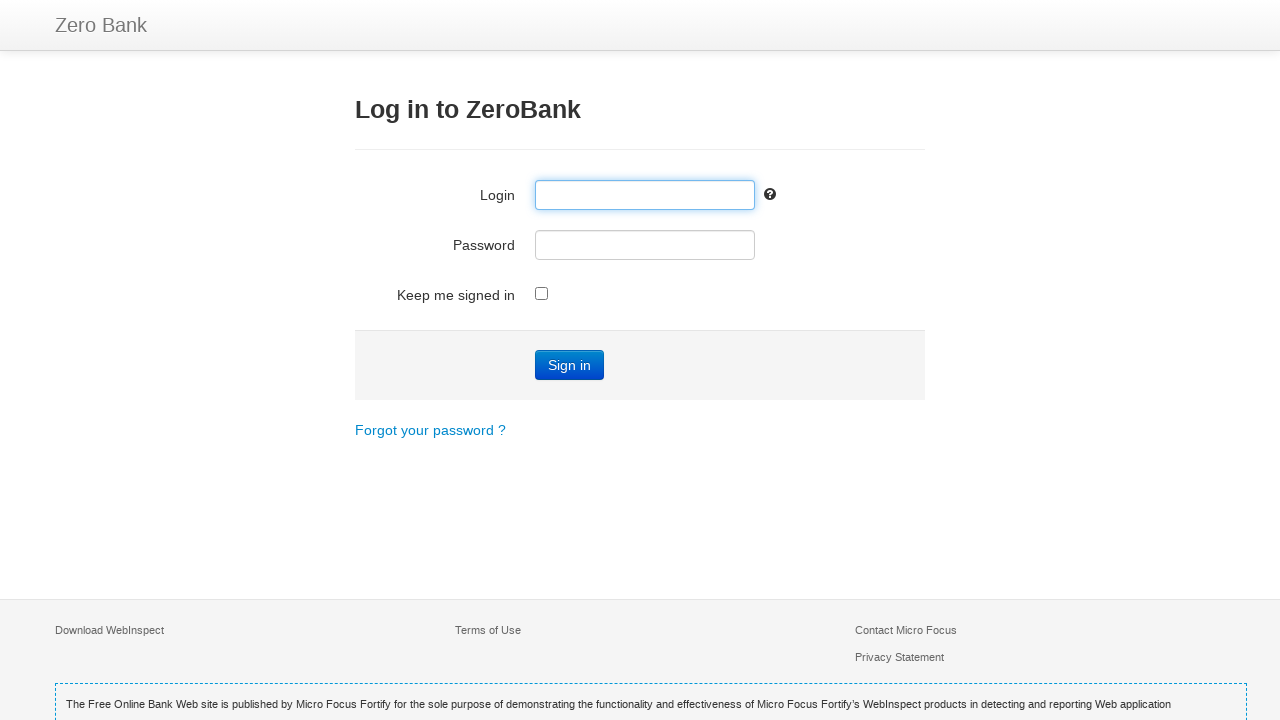

Verified brand text is 'Zero Bank'
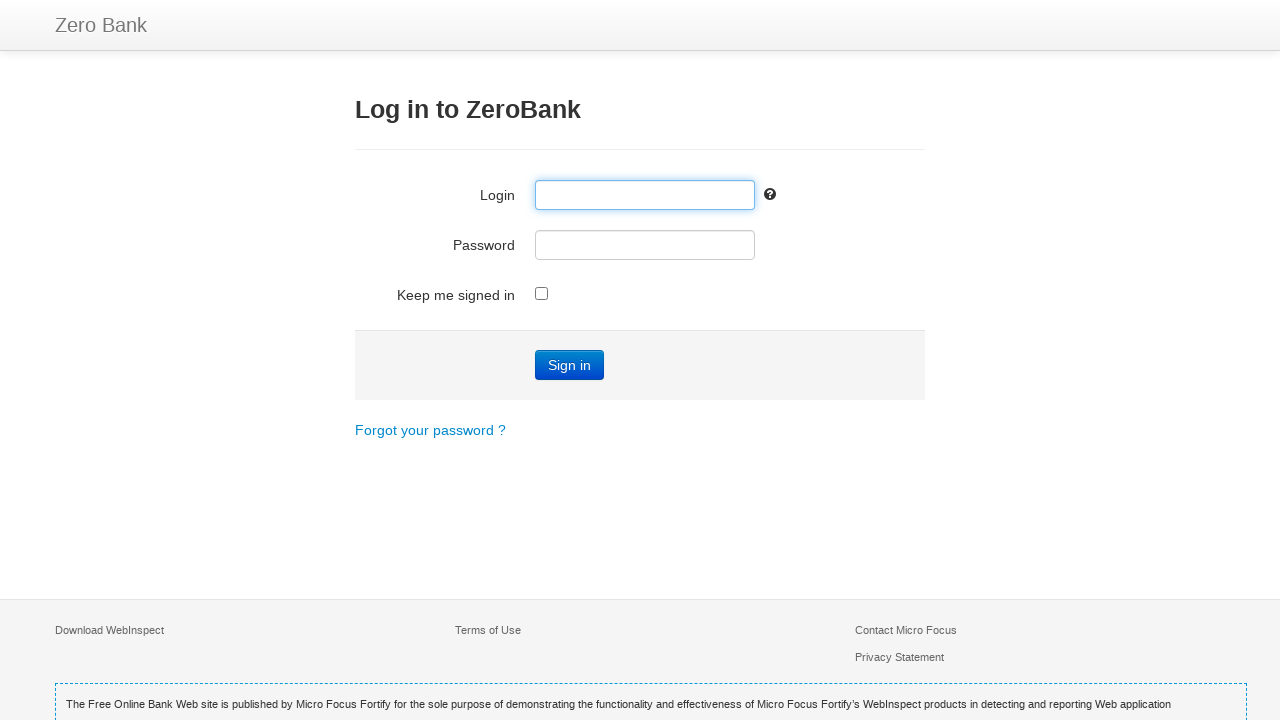

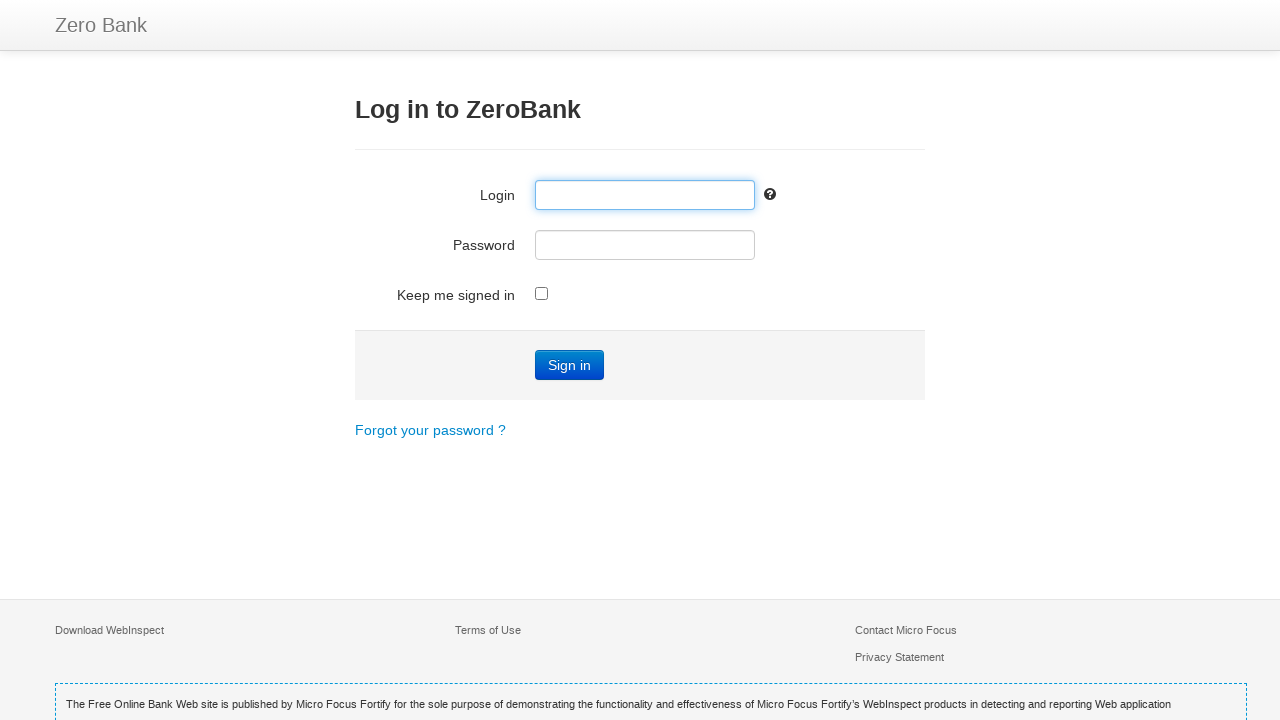